Tests various input field interactions including filling text fields, sending keyboard commands (Tab), clearing input fields, and checking input field attributes like enabled state and readonly status.

Starting URL: https://letcode.in/edit

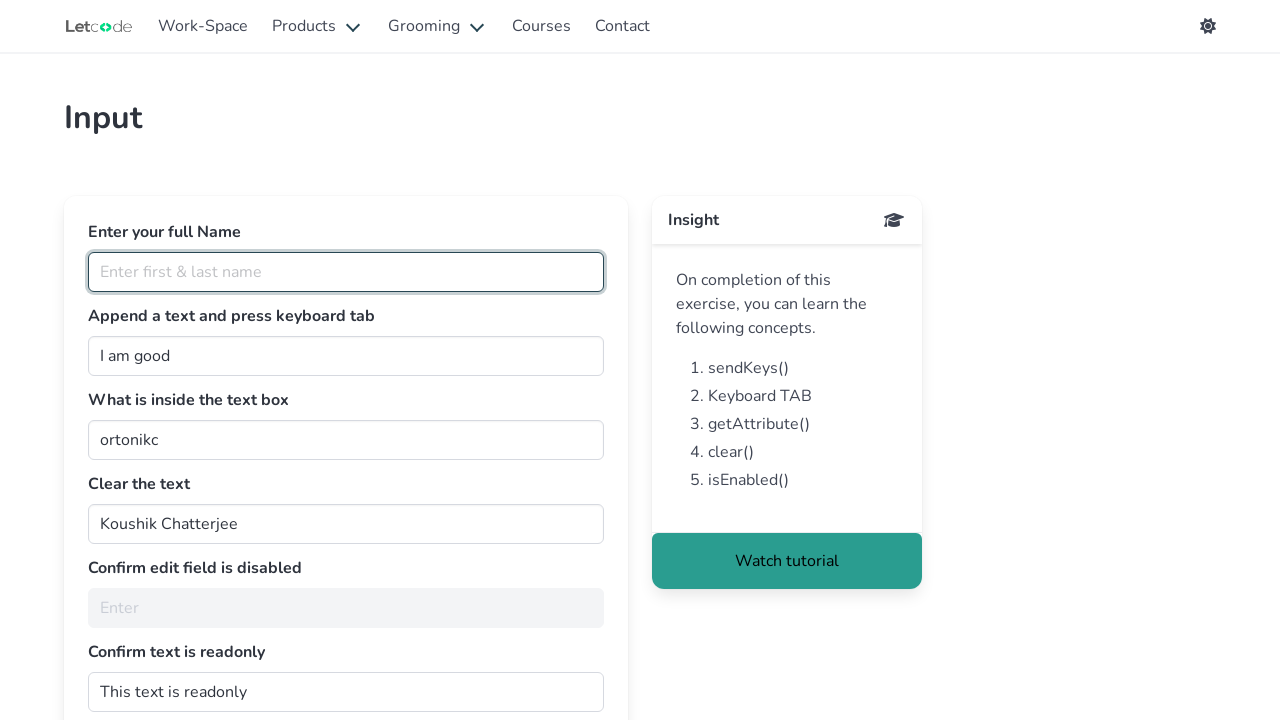

Filled full name input field with 'harsha vardhan' on #fullName
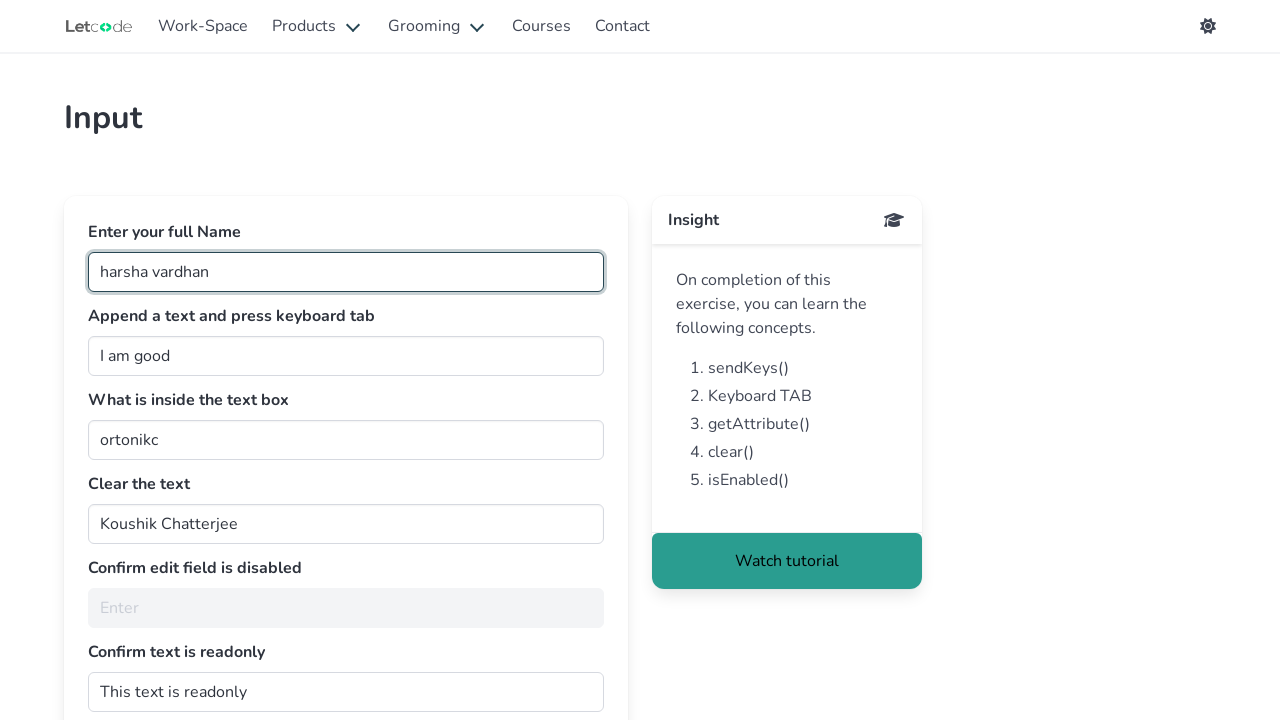

Filled join input field with 'busyqa' on #join
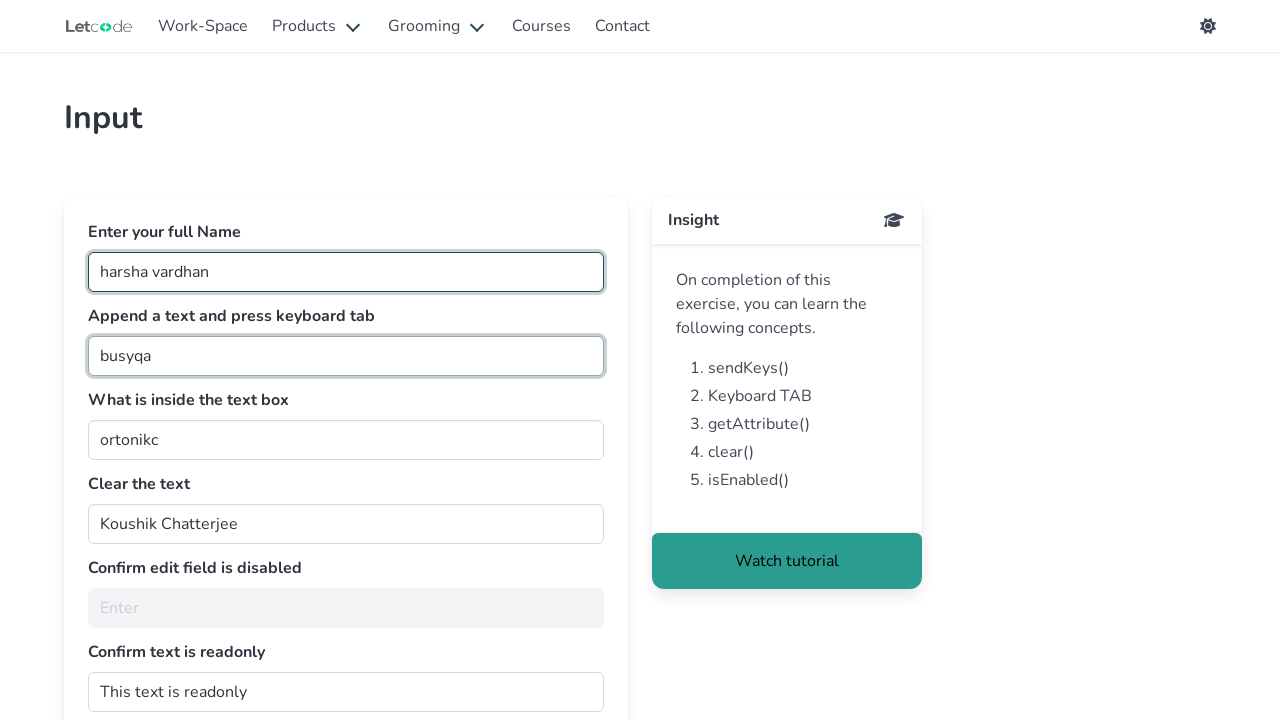

Pressed Tab key to move to next field on #join
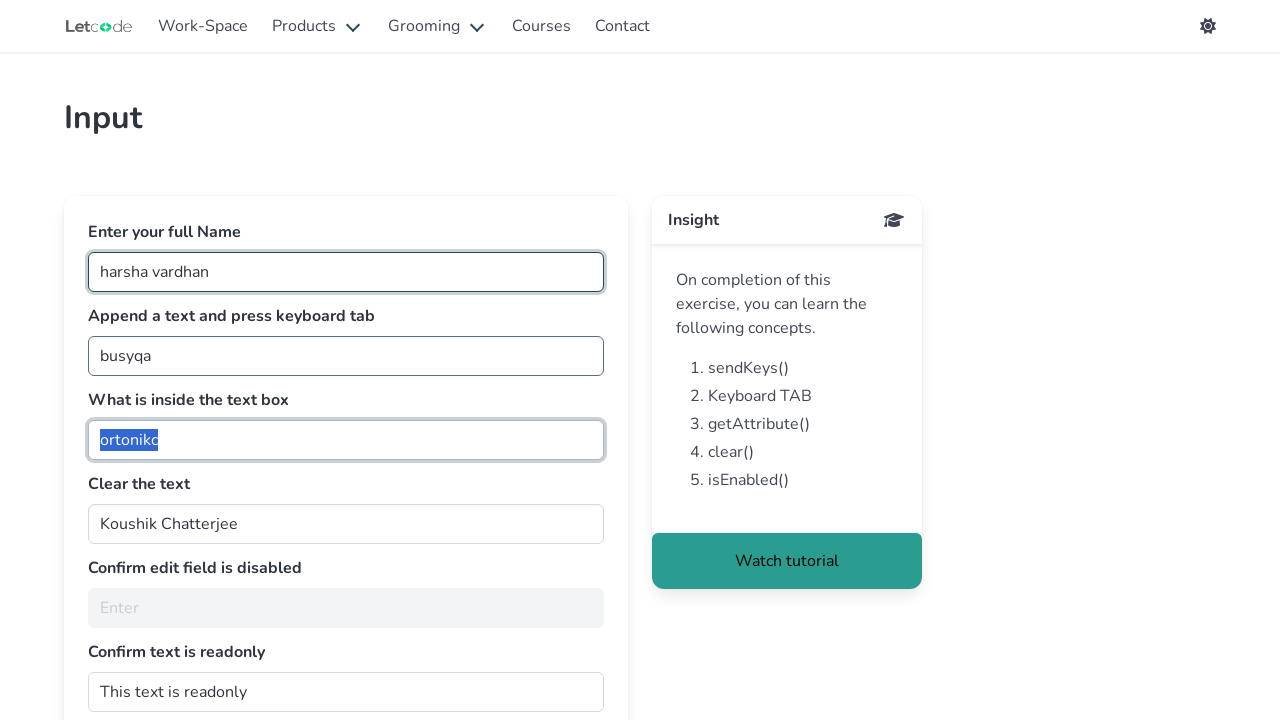

Retrieved pre-populated text from getMe input: 'ortonikc'
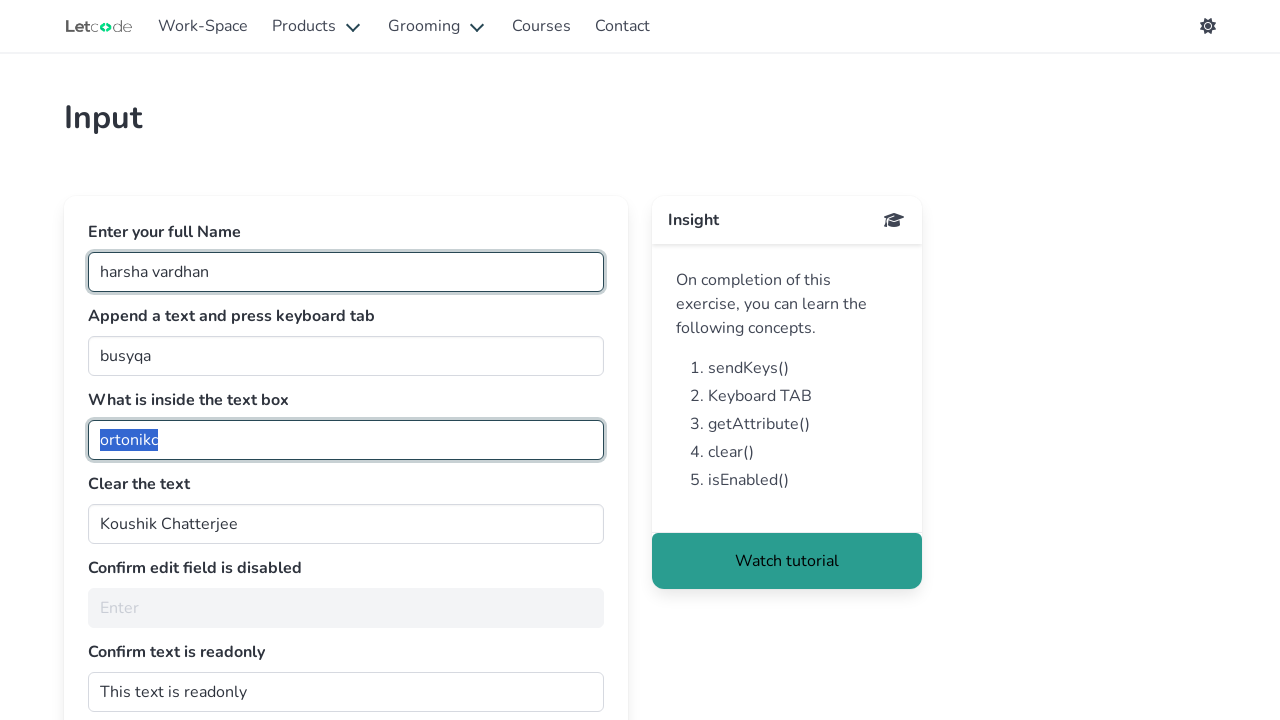

Cleared the clearMe input field on #clearMe
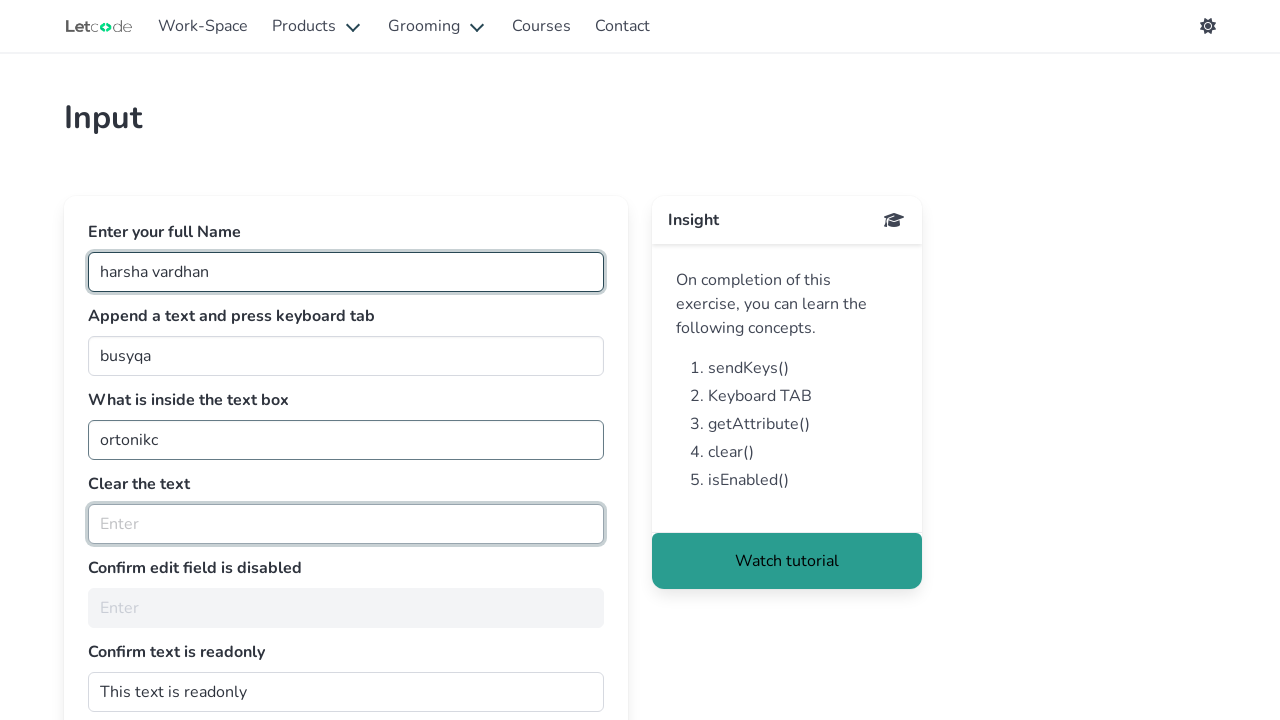

Checked if noEdit input is enabled: False
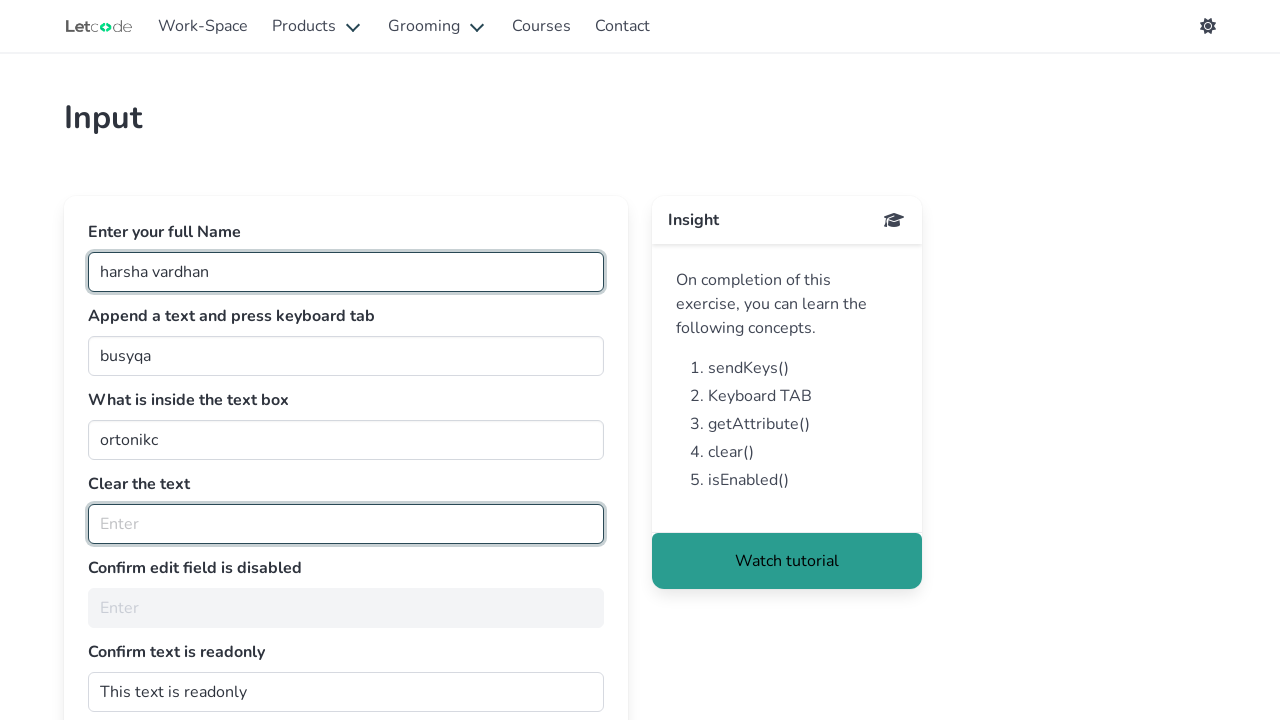

Retrieved readonly attribute from dontwrite input: 
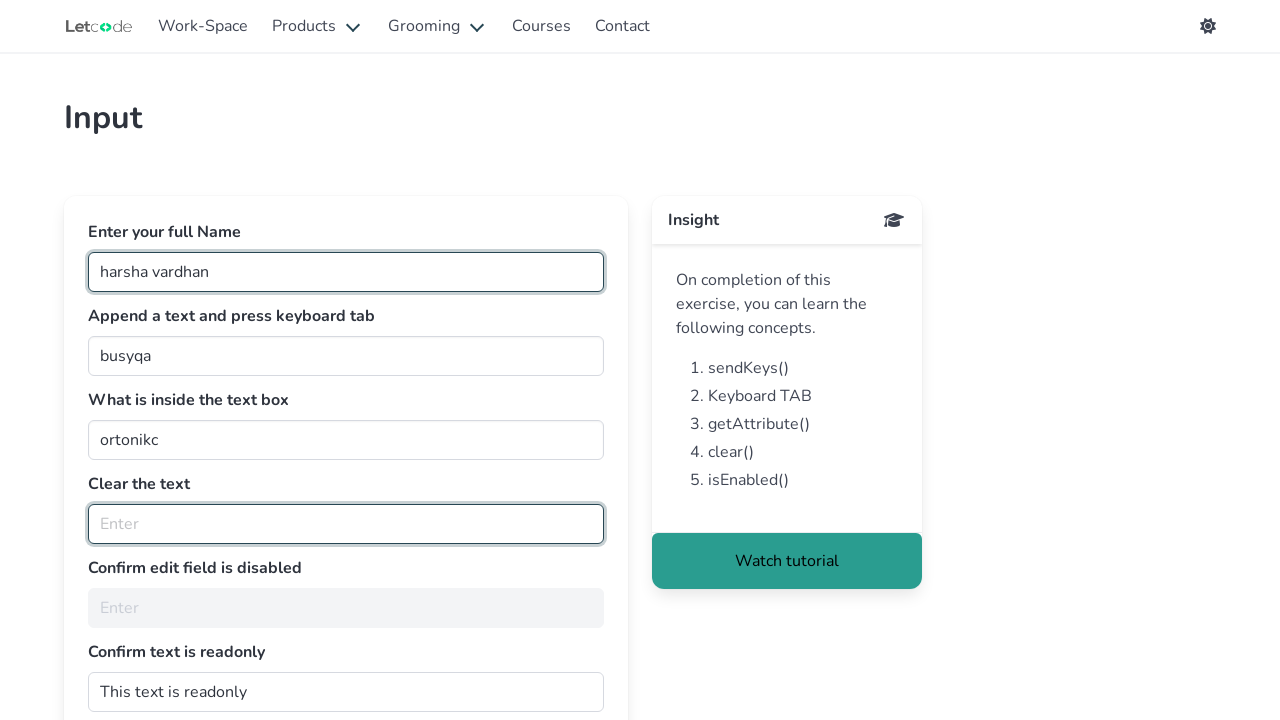

Retrieved text content from readonly input: ''
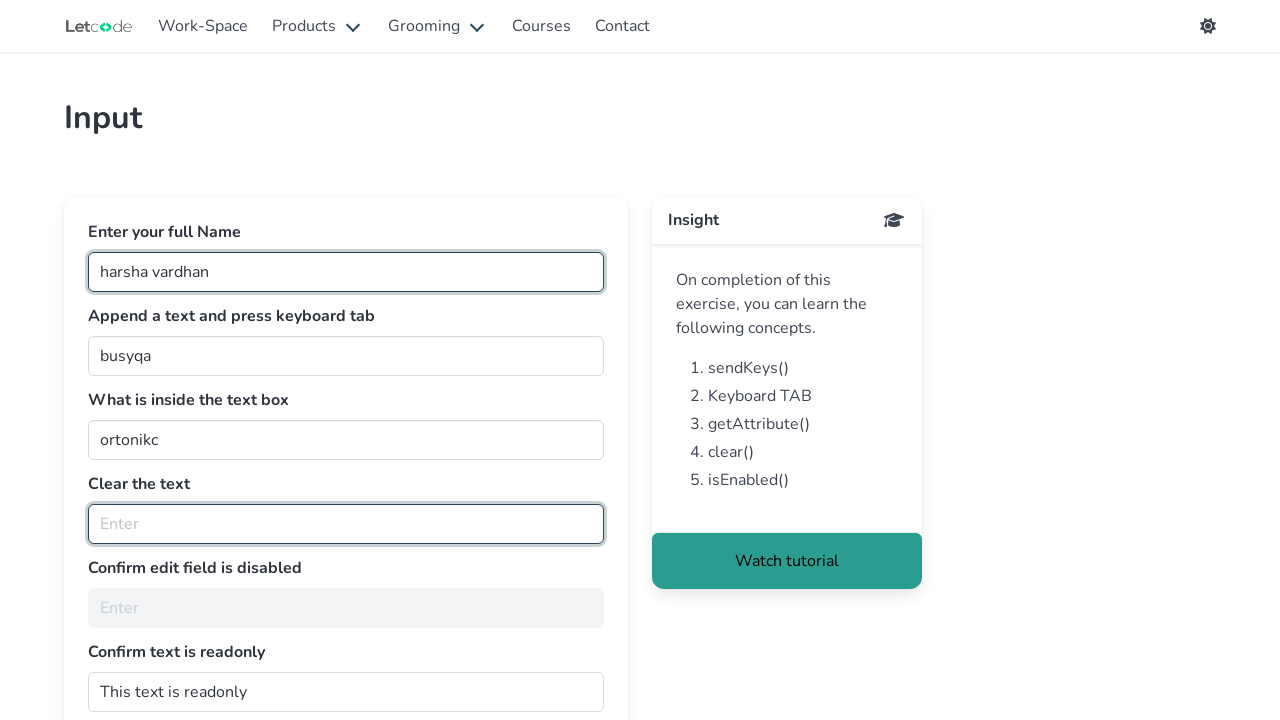

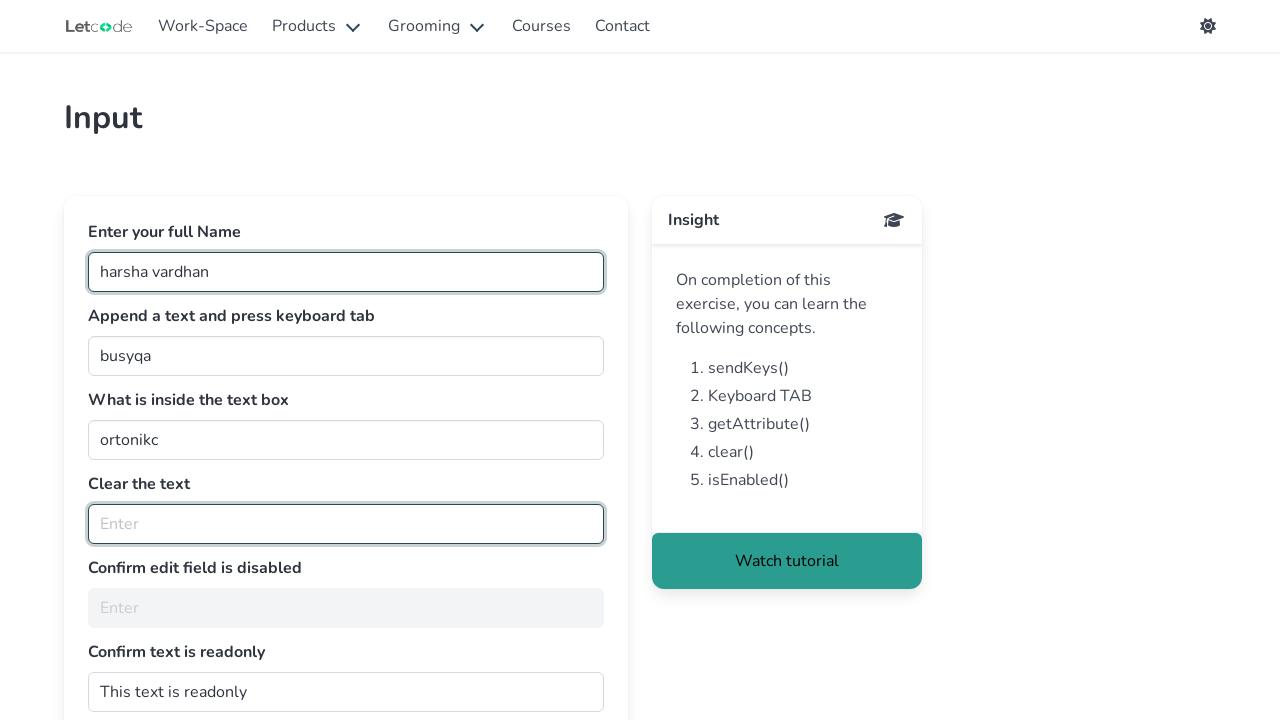